Tests confirm alert handling by clicking a button that triggers a confirm dialog and dismissing it

Starting URL: https://testautomationpractice.blogspot.com/#

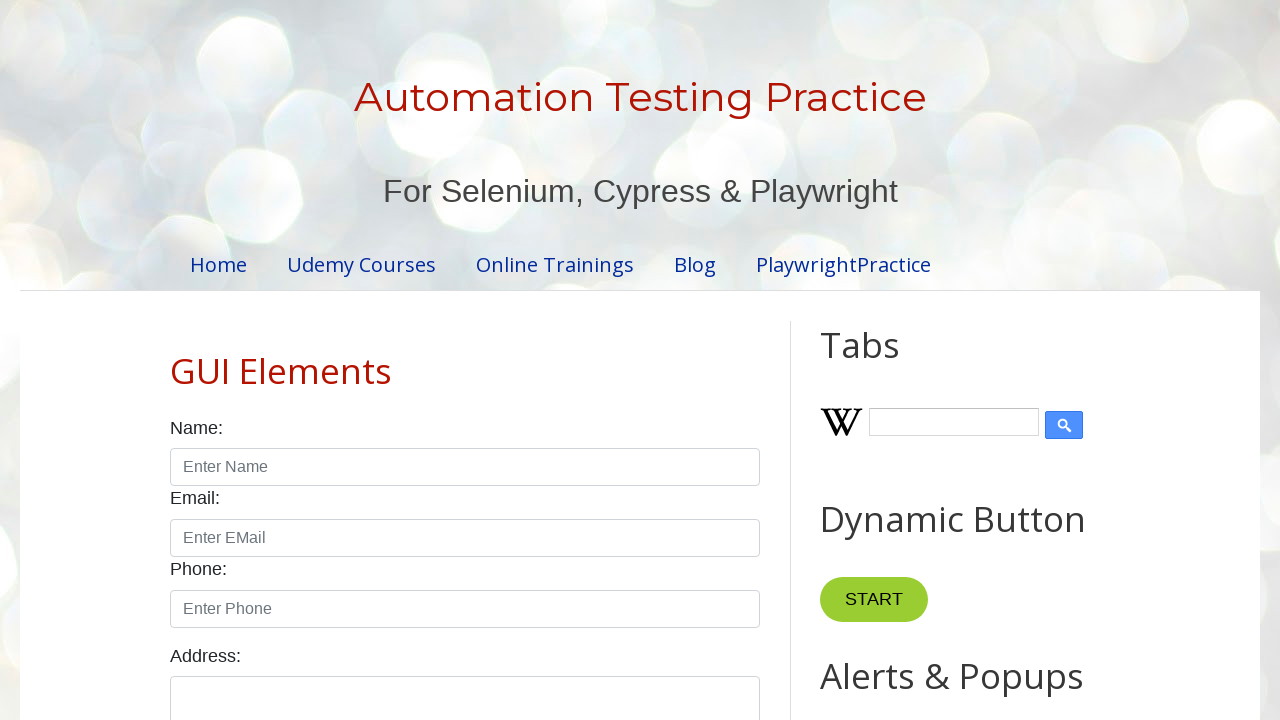

Set up dialog handler to dismiss confirm alerts
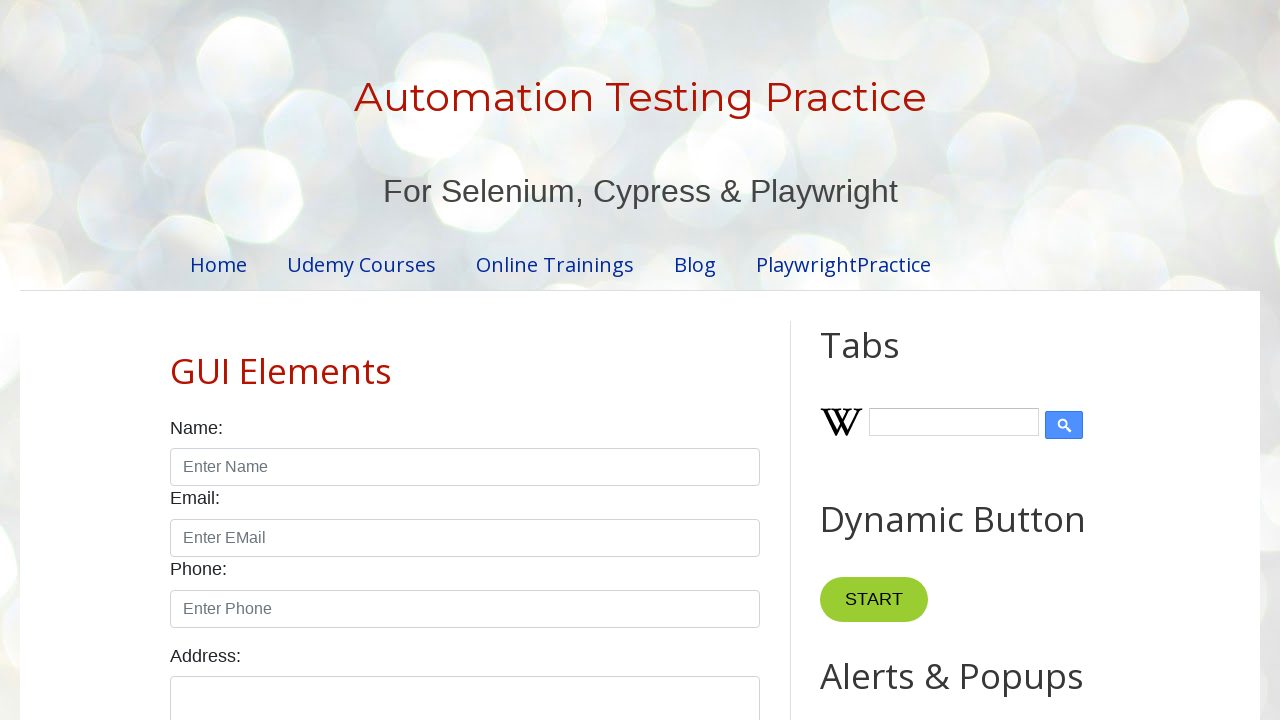

Clicked confirm button to trigger the dialog at (912, 360) on #confirmBtn
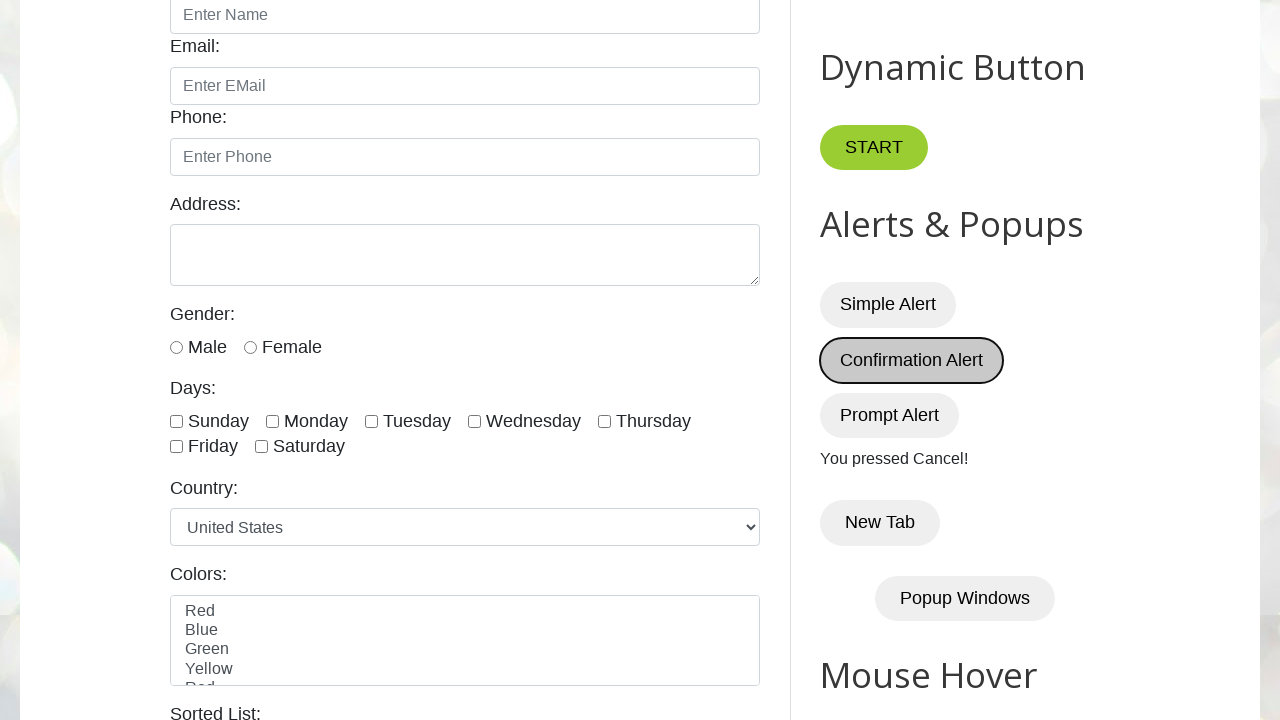

Waited 500ms for dialog to be handled
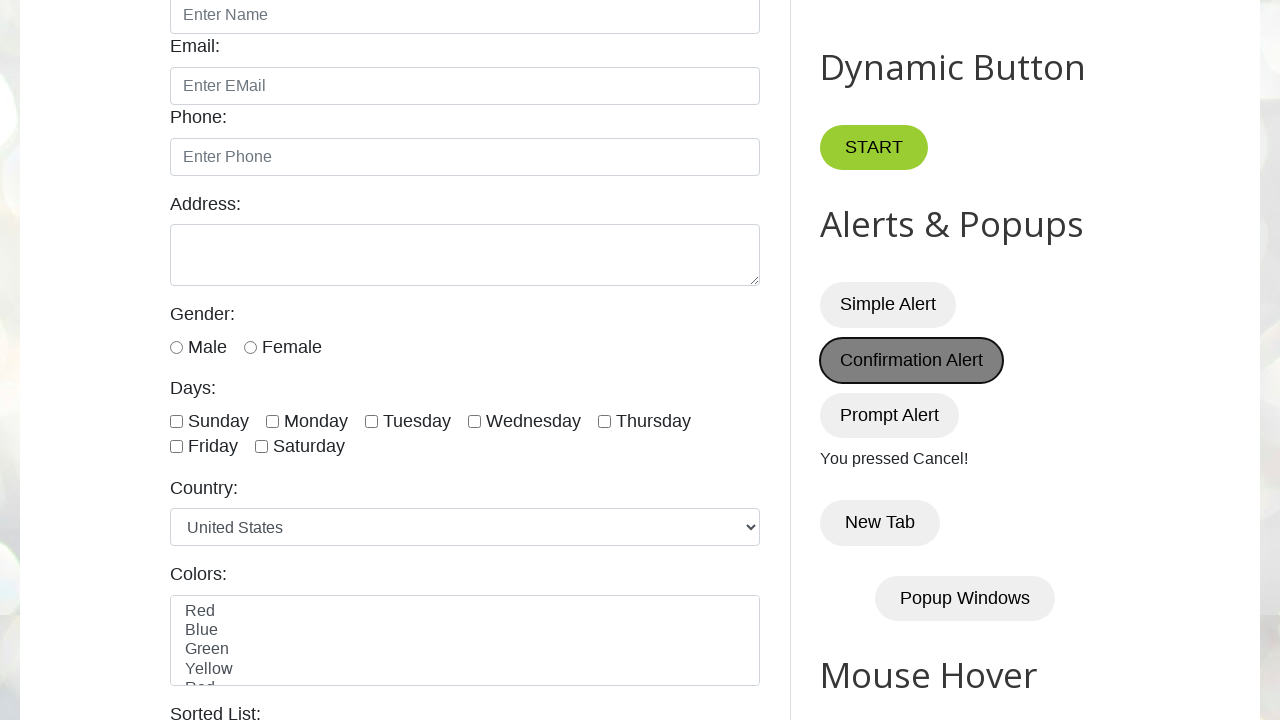

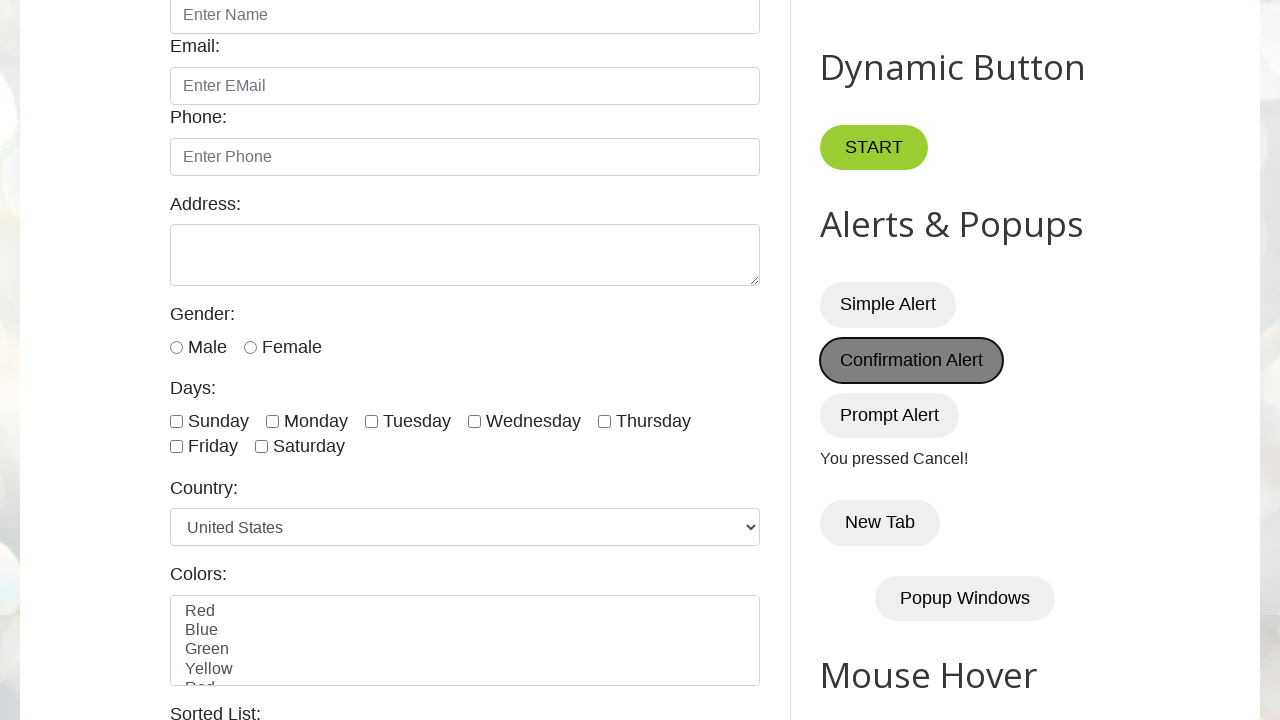